Tests the Greet-A-Cat page with a specific cat name in the URL

Starting URL: https://cs1632.appspot.com//

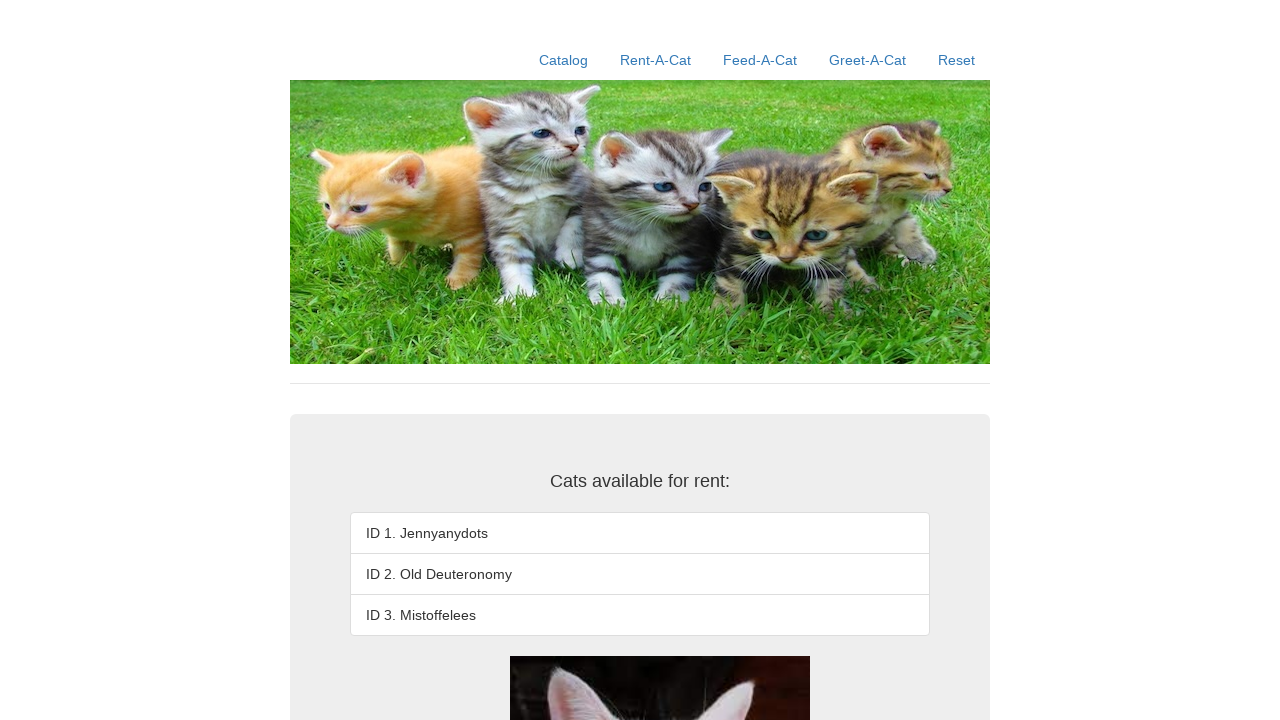

Set cookies for test initialization
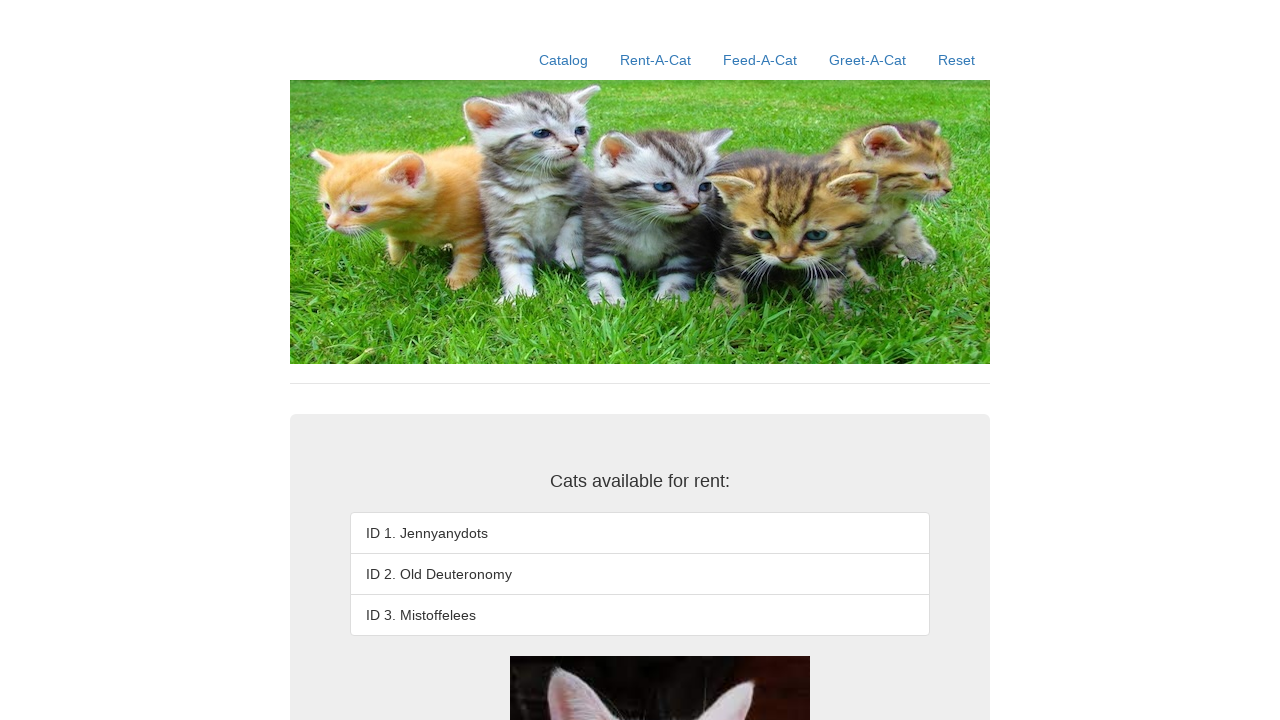

Navigated to Greet-A-Cat page with cat name 'Jennyanydots' in URL
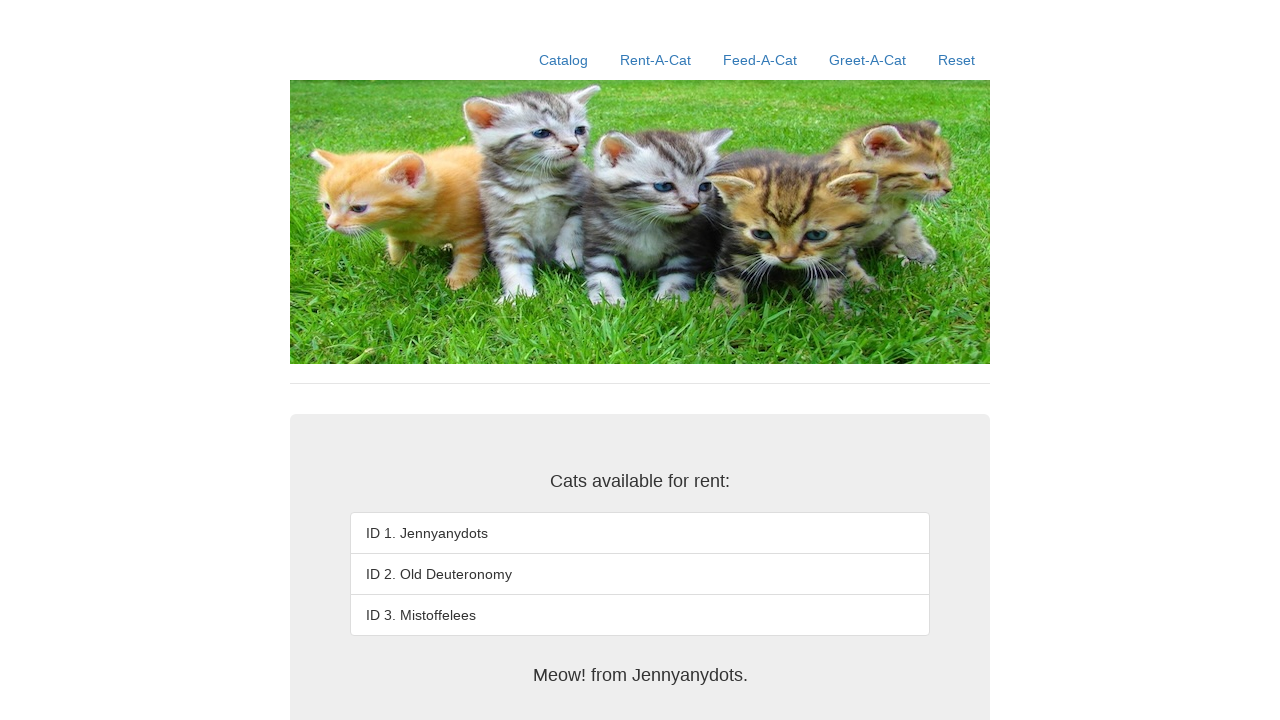

Verified greeting message displays 'Meow! from Jennyanydots.'
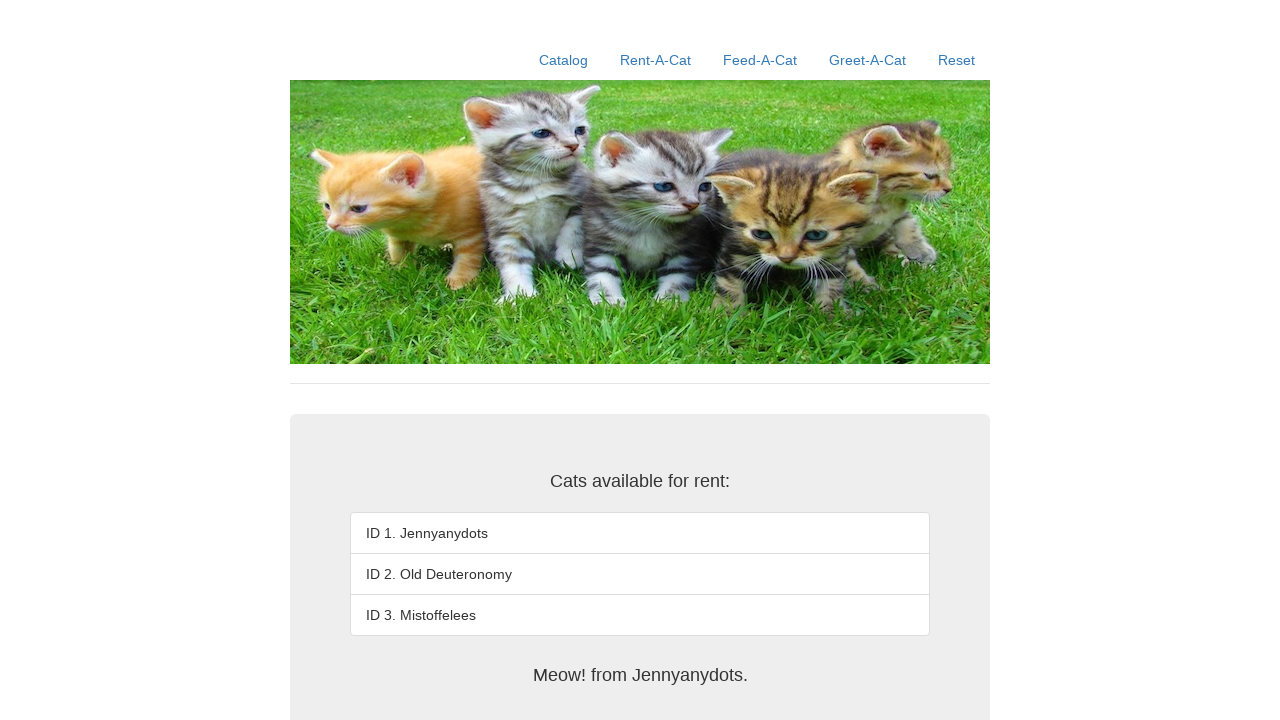

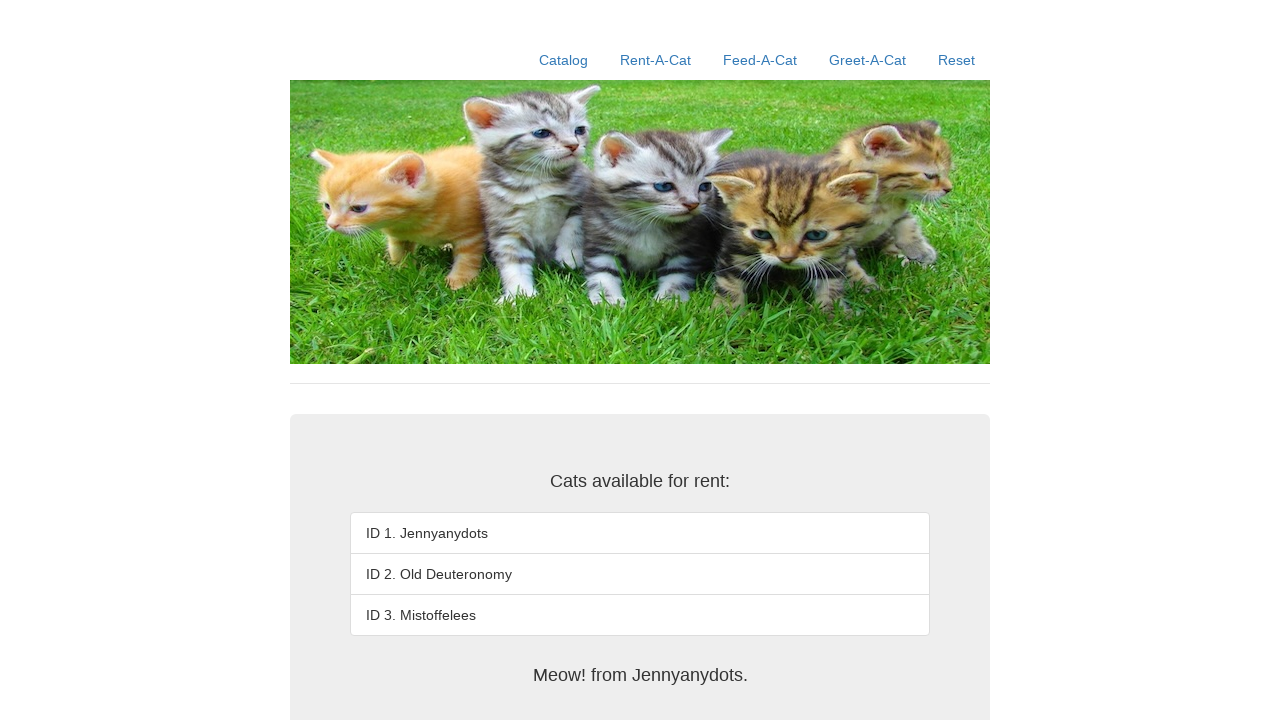